Tests JavaScript alert handling functionality including accepting alerts, dismissing confirm boxes, and entering text in prompt boxes on a Selenium practice website.

Starting URL: https://manojkumar4636.github.io/Selenium_Practice_Hub/pages/Alert.html

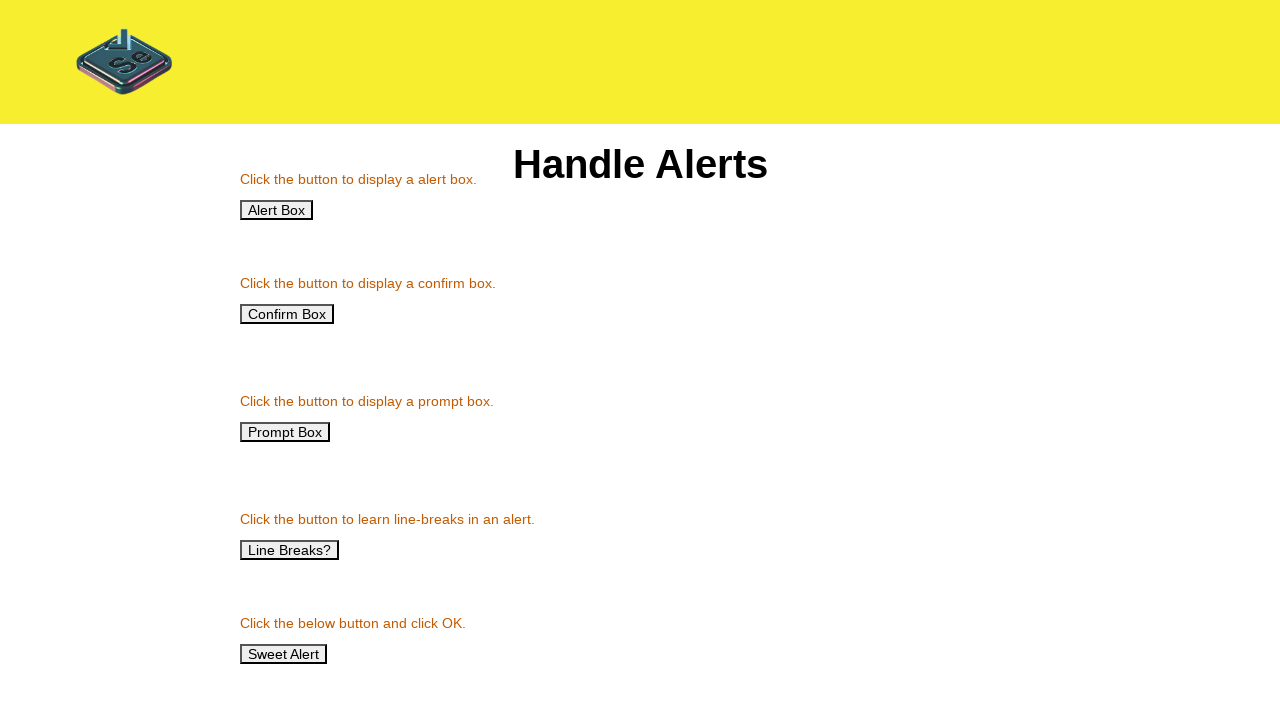

Clicked Alert Box button at (276, 210) on xpath=//button[text()='Alert Box']
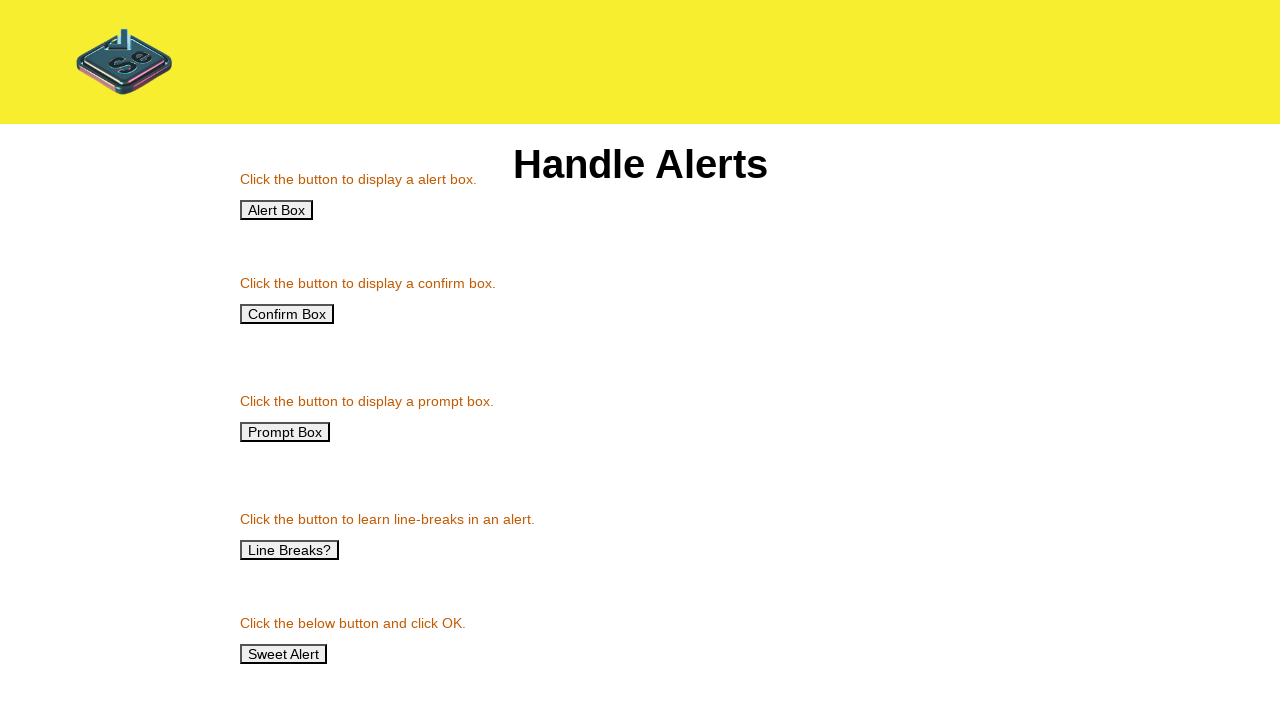

Set up dialog handler to accept alerts
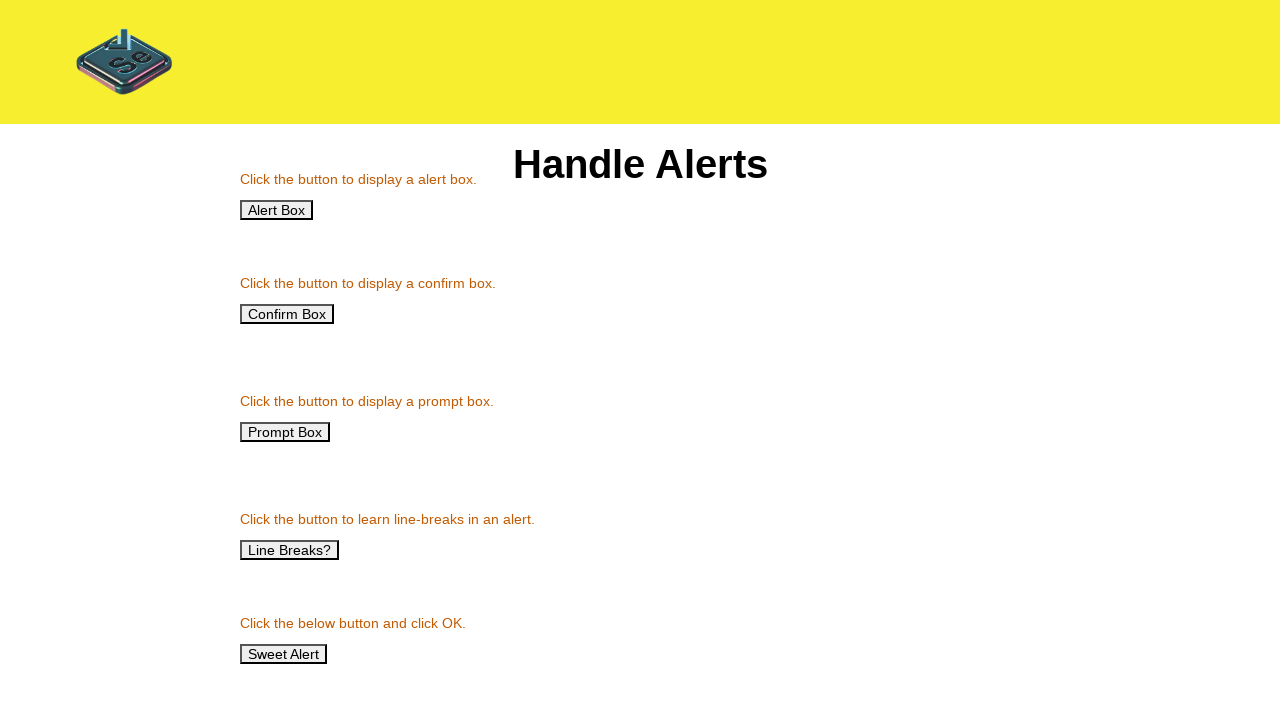

Registered handle_alert function for dialog events
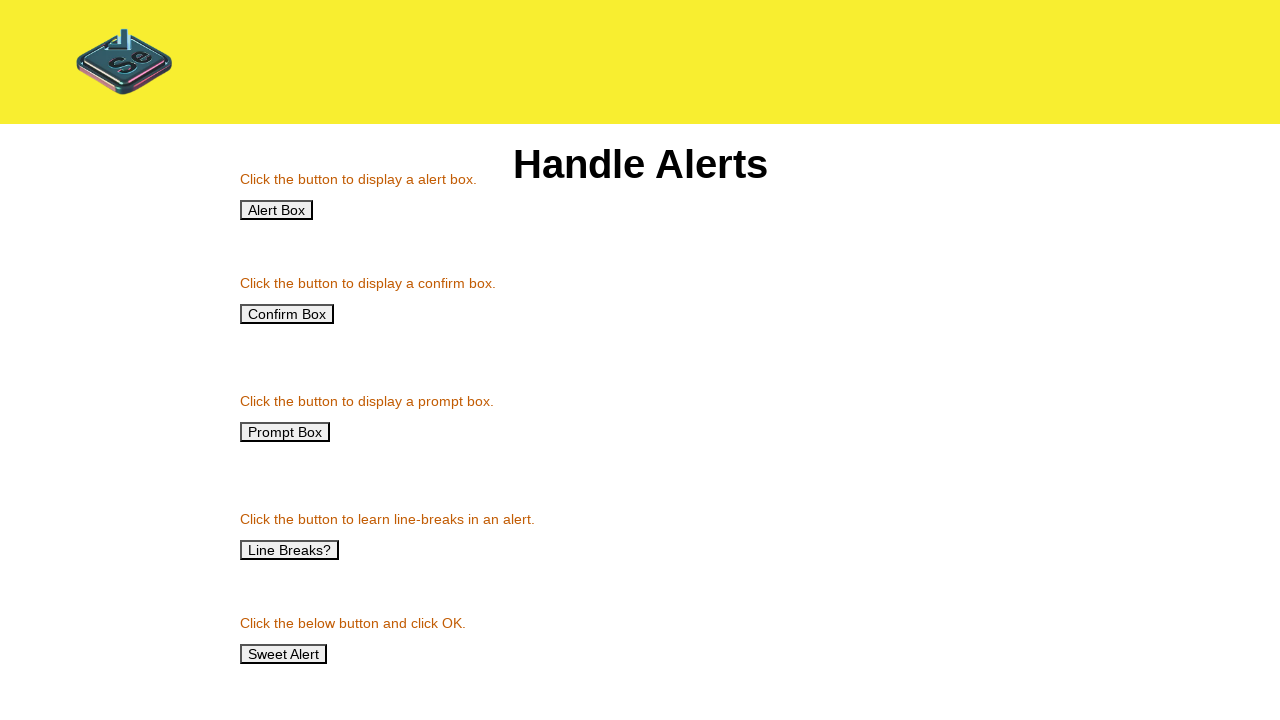

Clicked Alert Box button to trigger alert at (276, 210) on xpath=//button[text()='Alert Box']
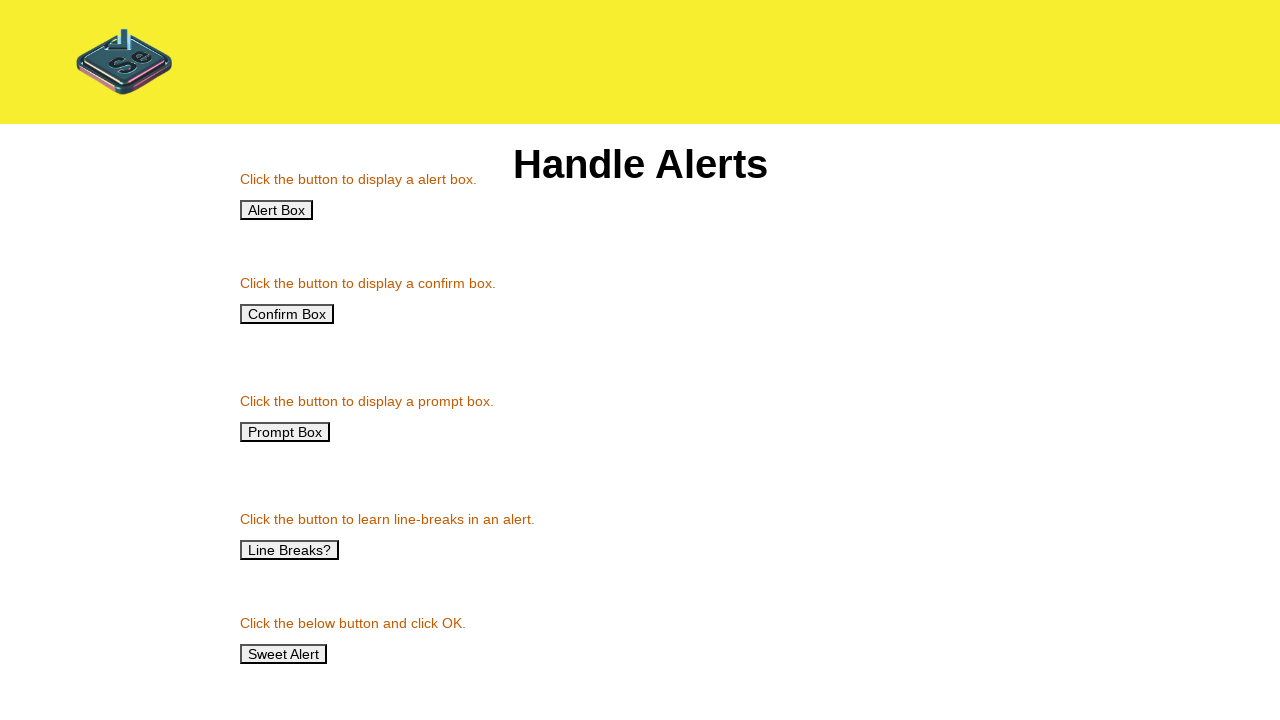

Waited 500ms for alert processing
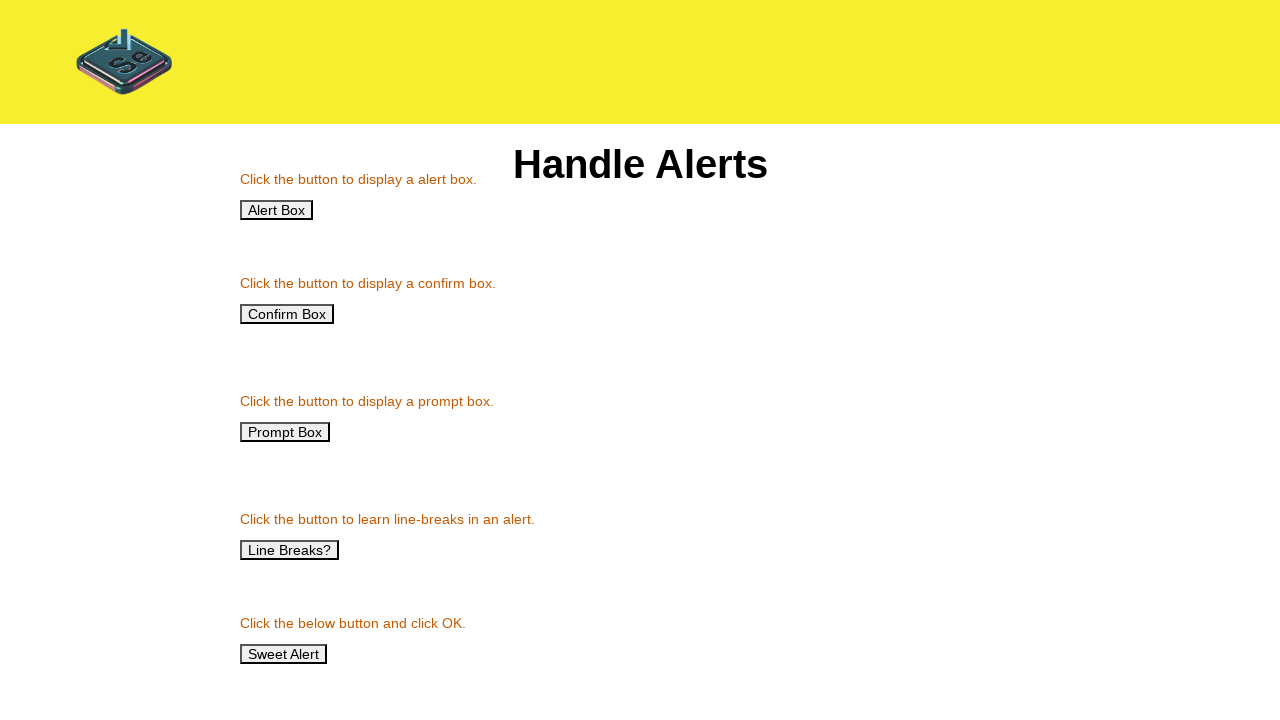

Removed handle_alert listener
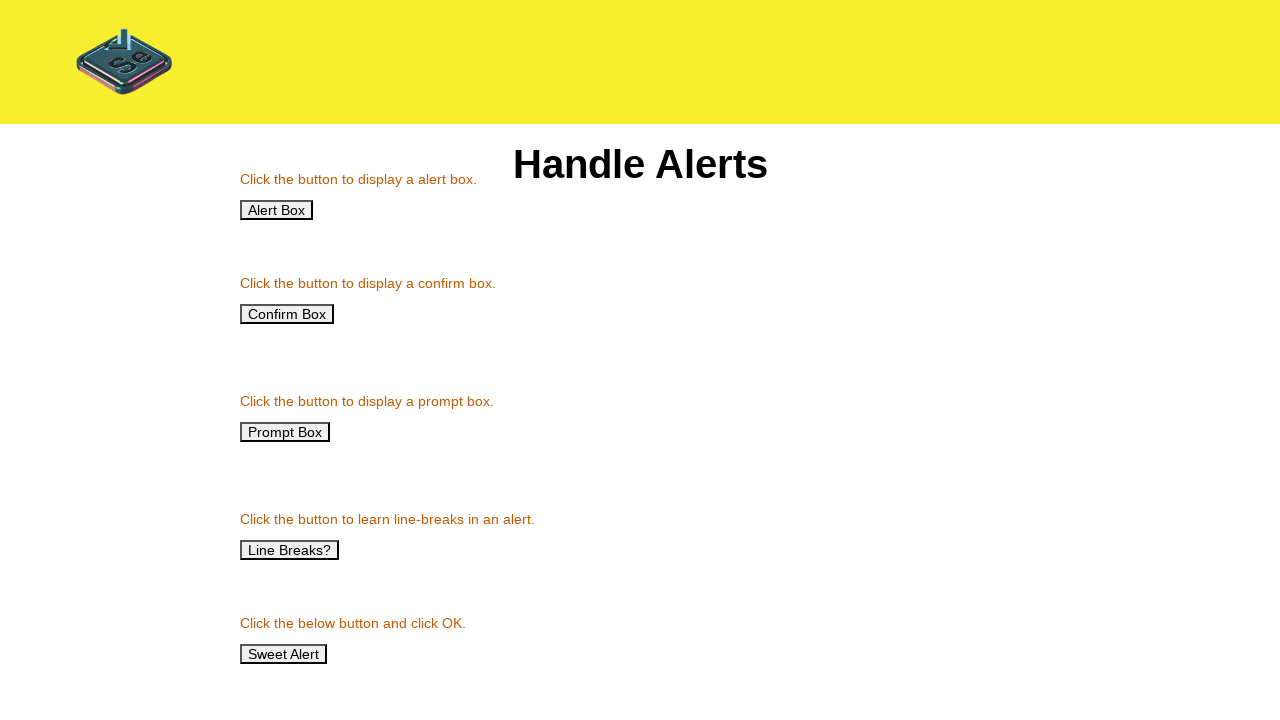

Registered handle_confirm_dismiss function to dismiss dialogs
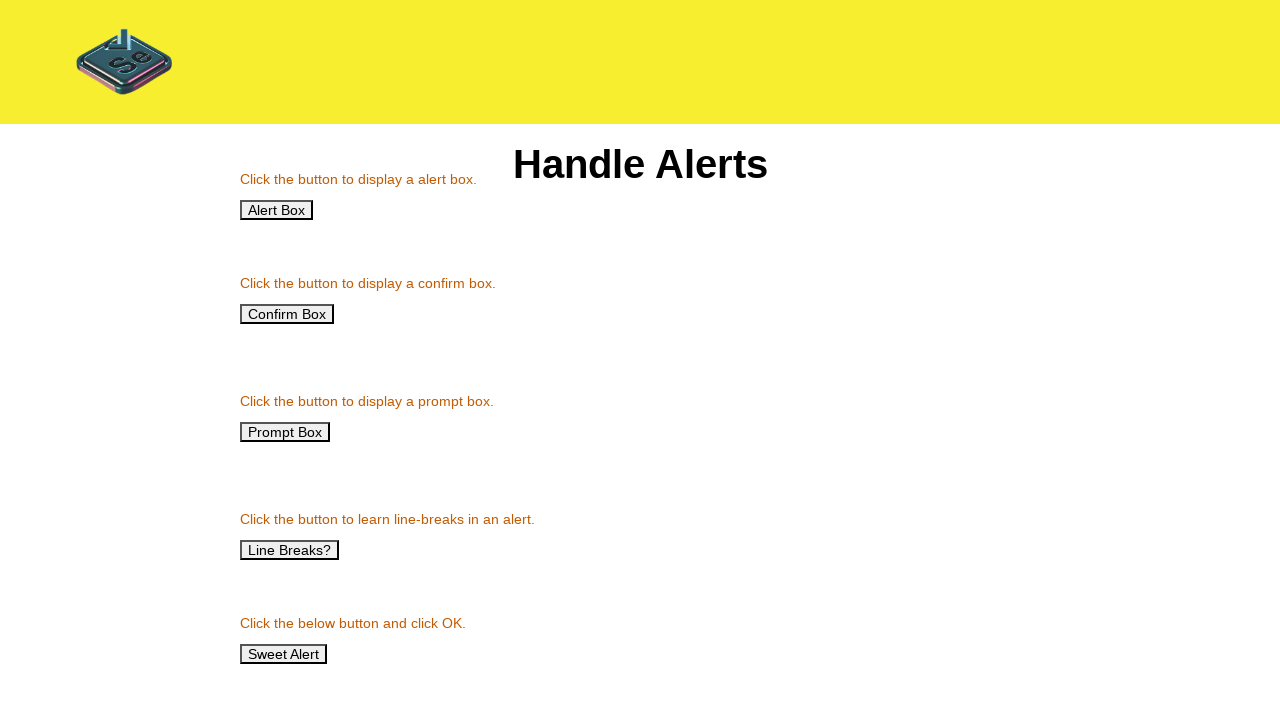

Clicked Confirm Box button to trigger confirm dialog at (287, 314) on xpath=//button[text()='Confirm Box']
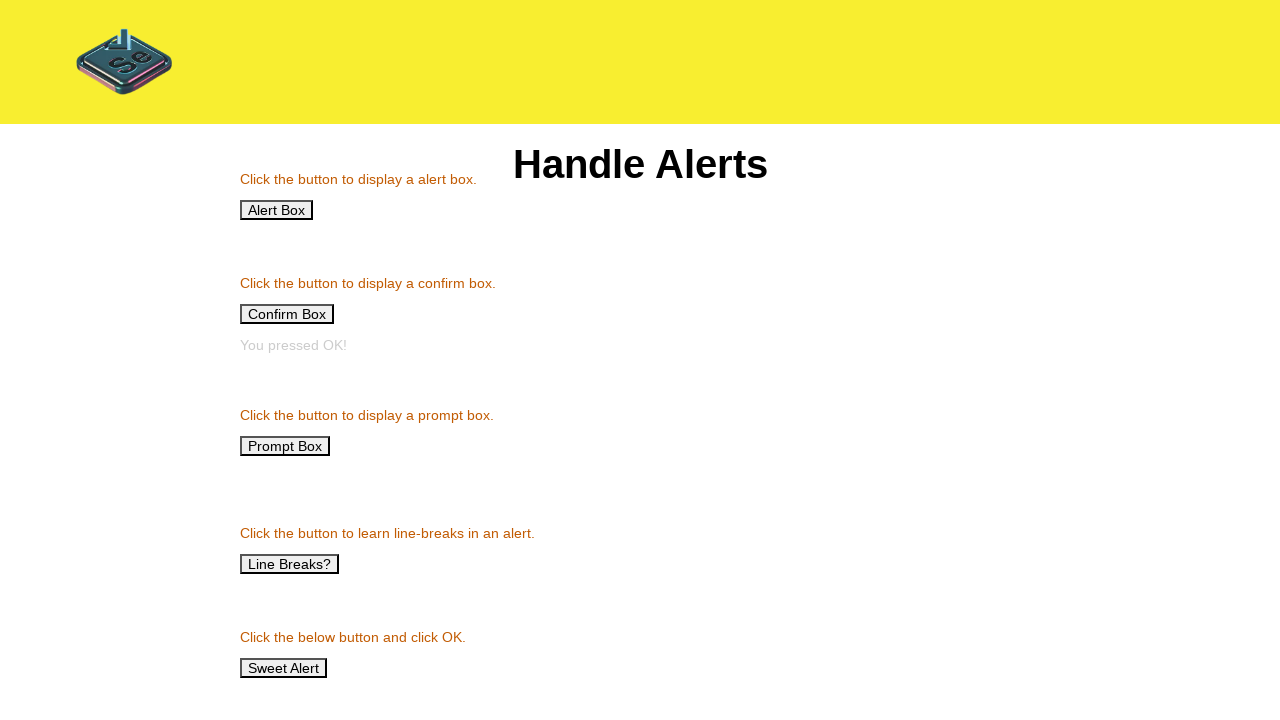

Waited 500ms for confirm box processing
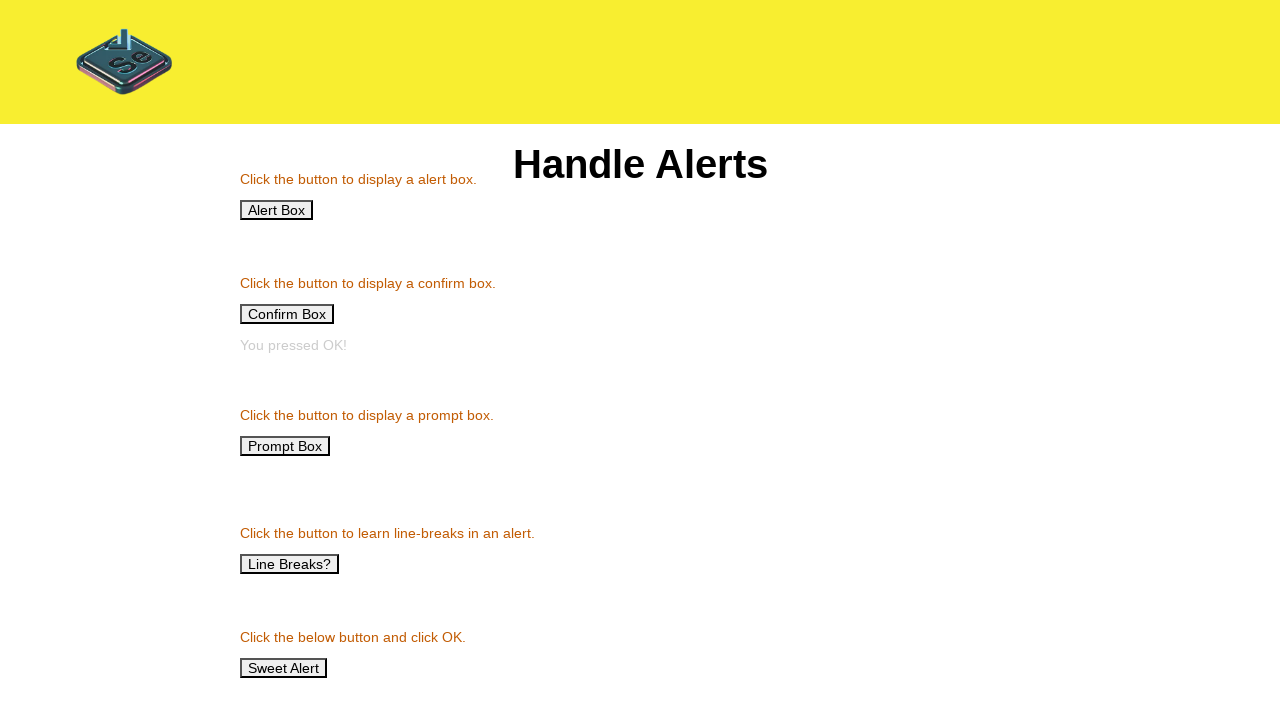

Retrieved text content after confirming box was dismissed
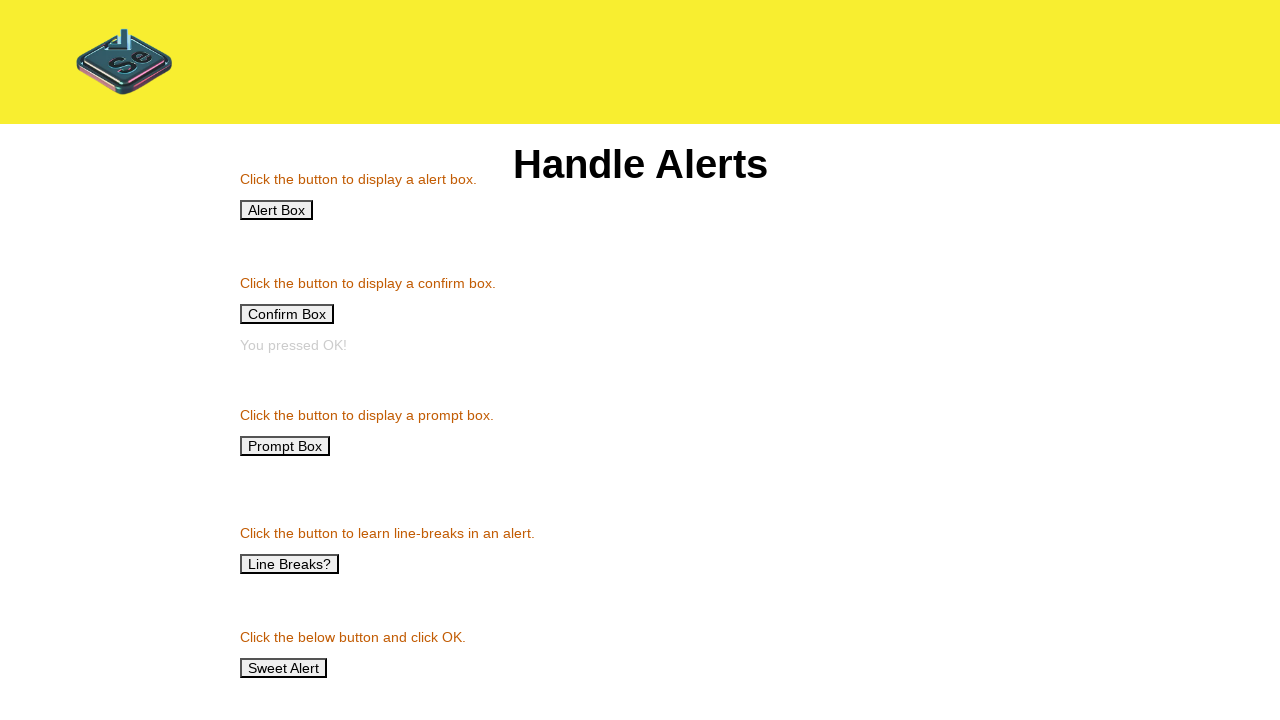

Removed handle_confirm_dismiss listener
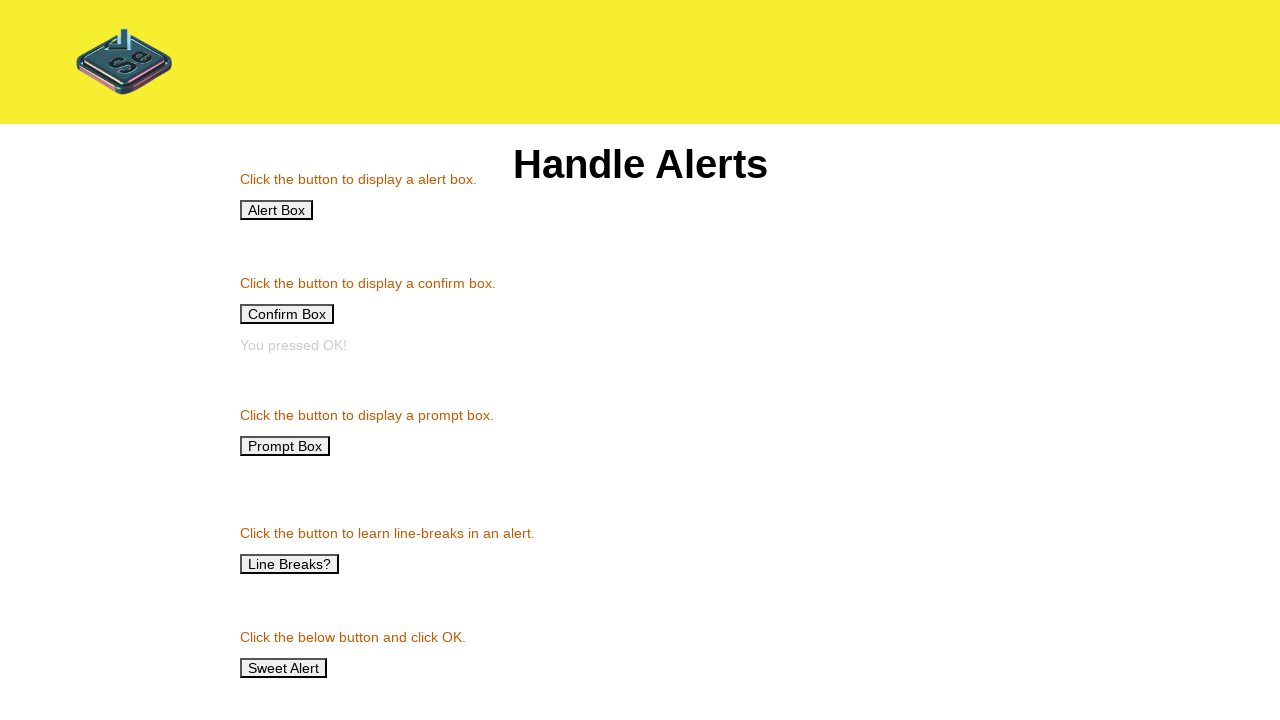

Registered handle_prompt function to accept prompts with text 'Smvec College'
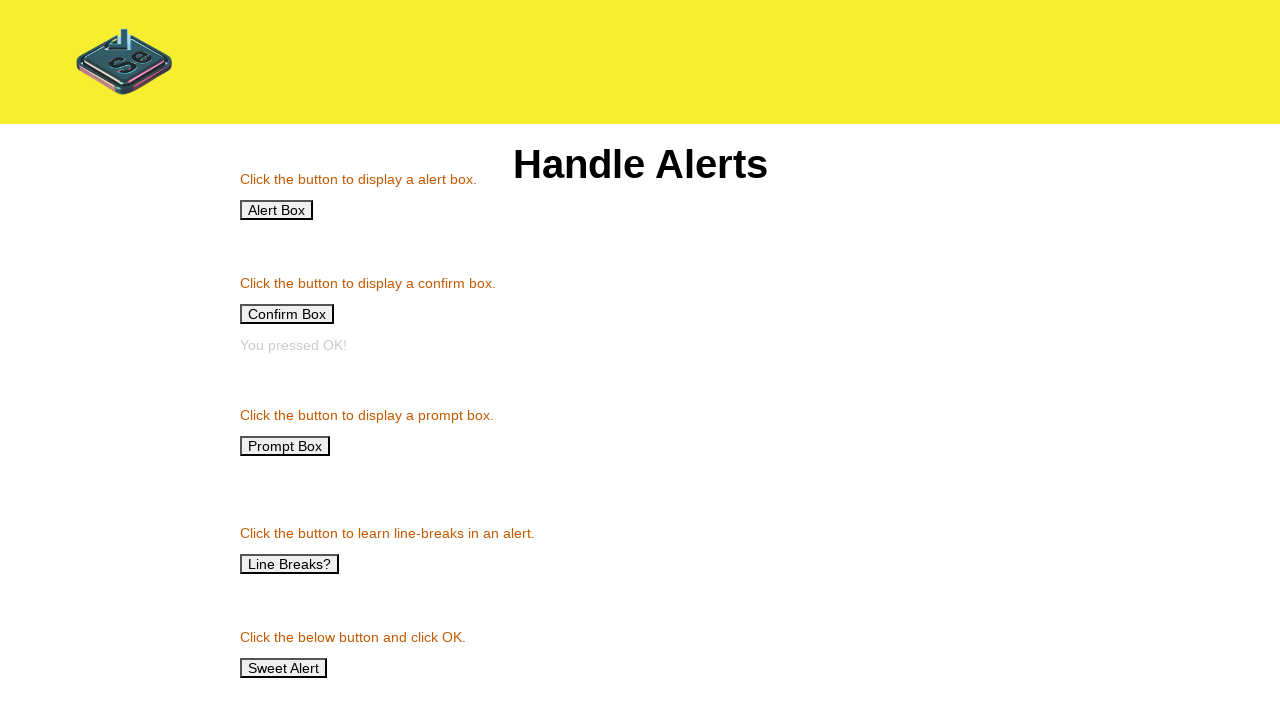

Clicked Prompt Box button to trigger prompt dialog at (285, 446) on xpath=//button[text()='Prompt Box']
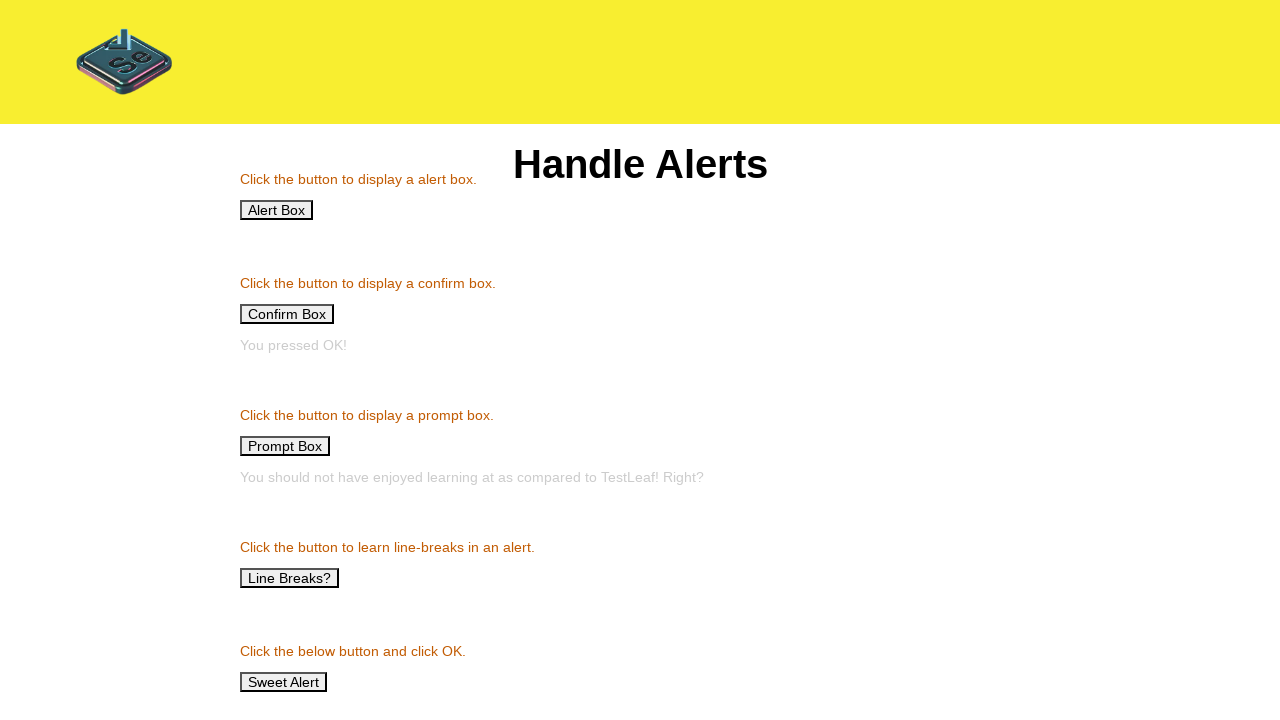

Waited 500ms for prompt box processing
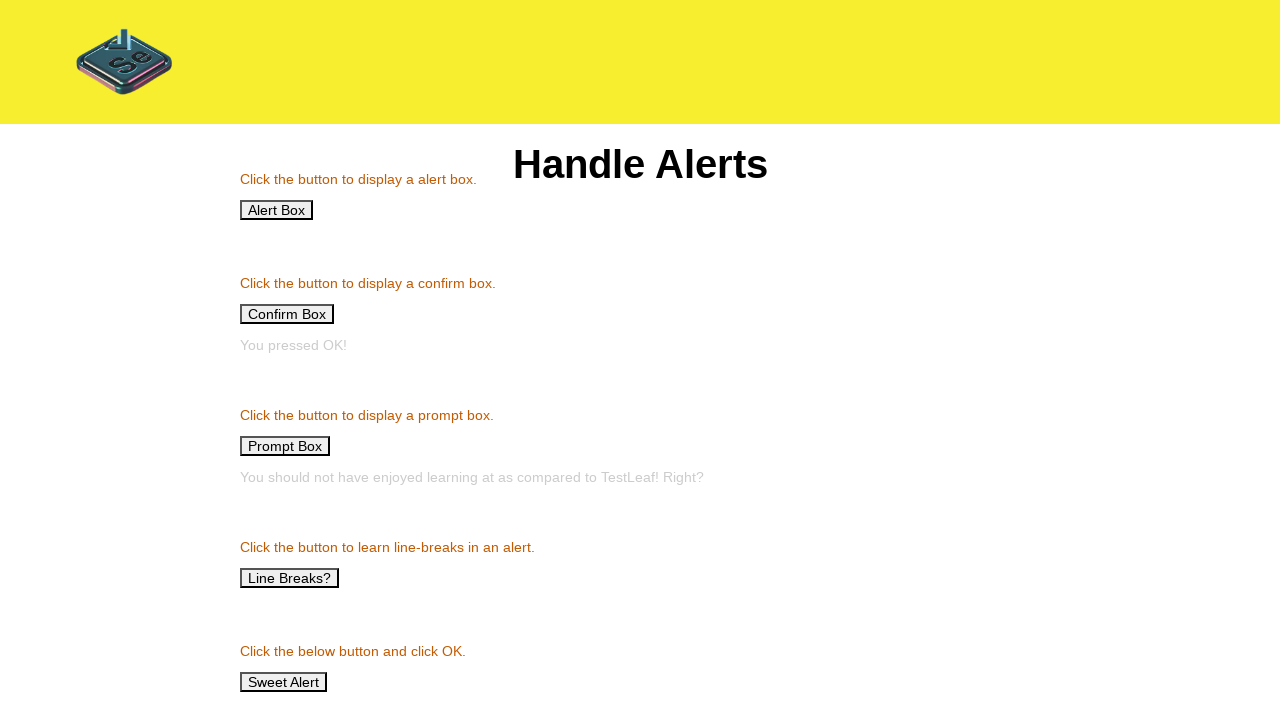

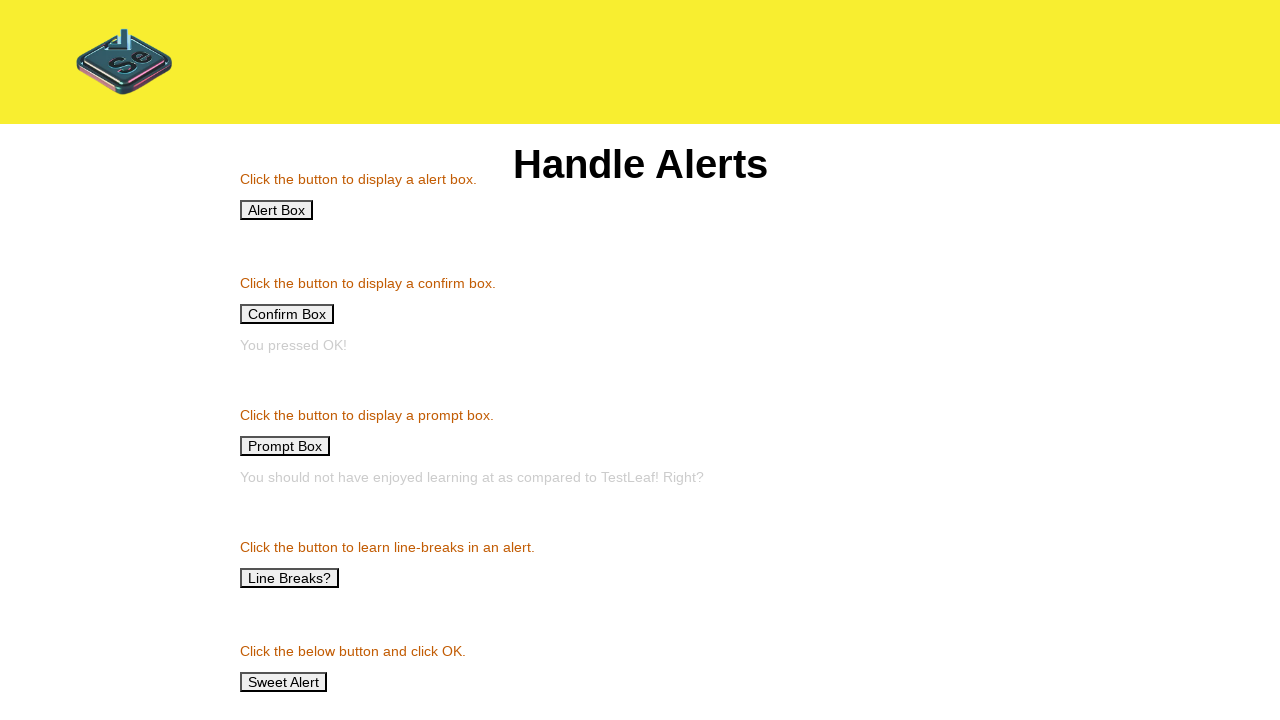